Navigates to the Skeleton documentation page and verifies the h1 heading is present

Starting URL: https://flowbite-svelte.com/docs/components/skeleton

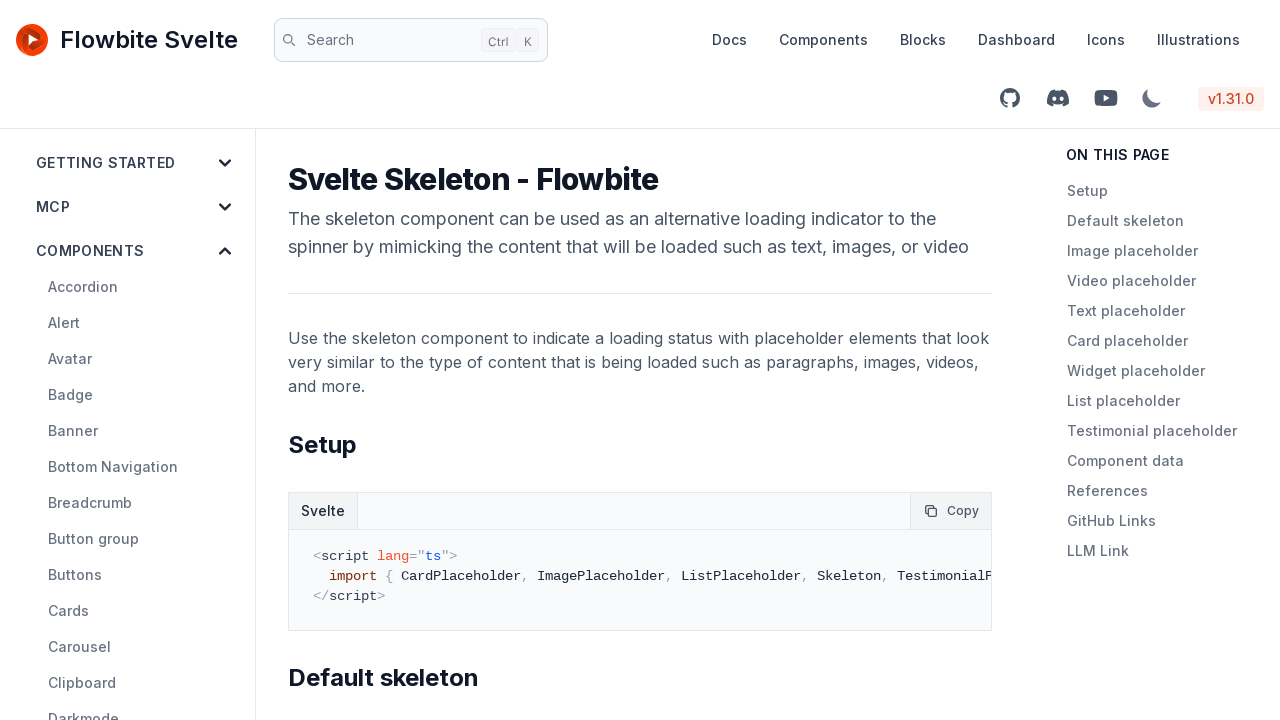

Navigated to Skeleton documentation page
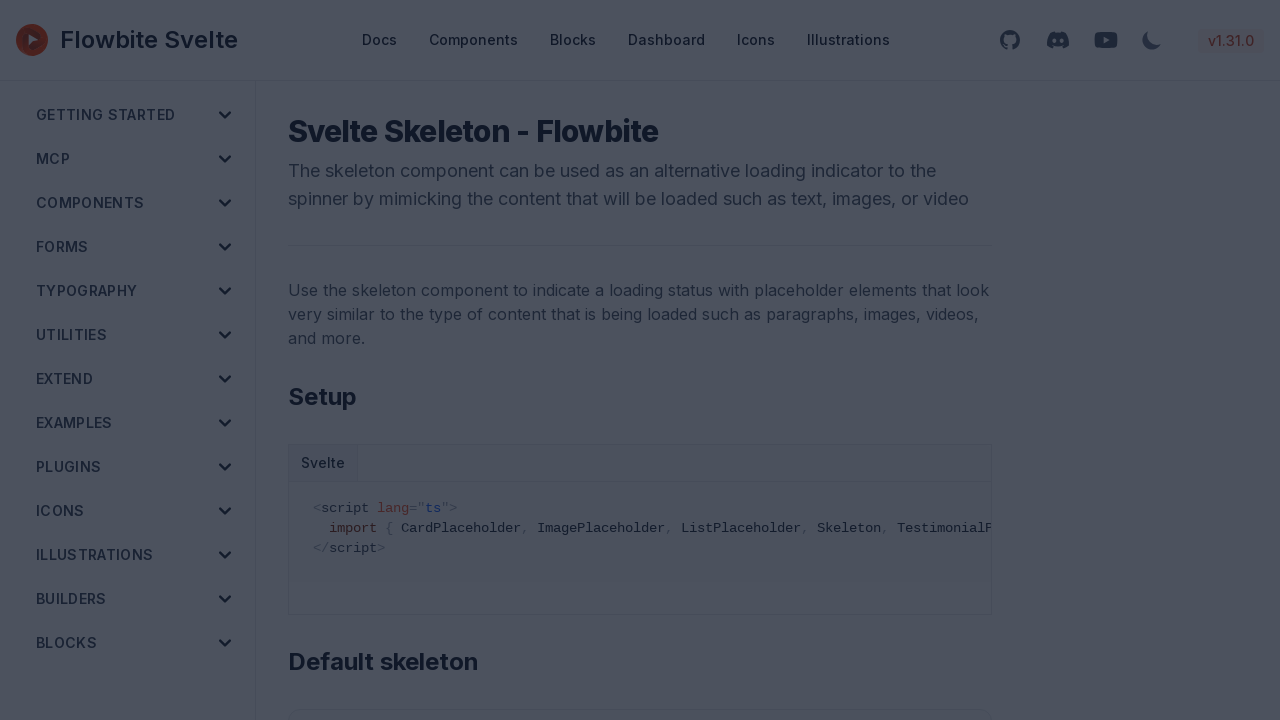

Waited for h1 heading to be present on the page
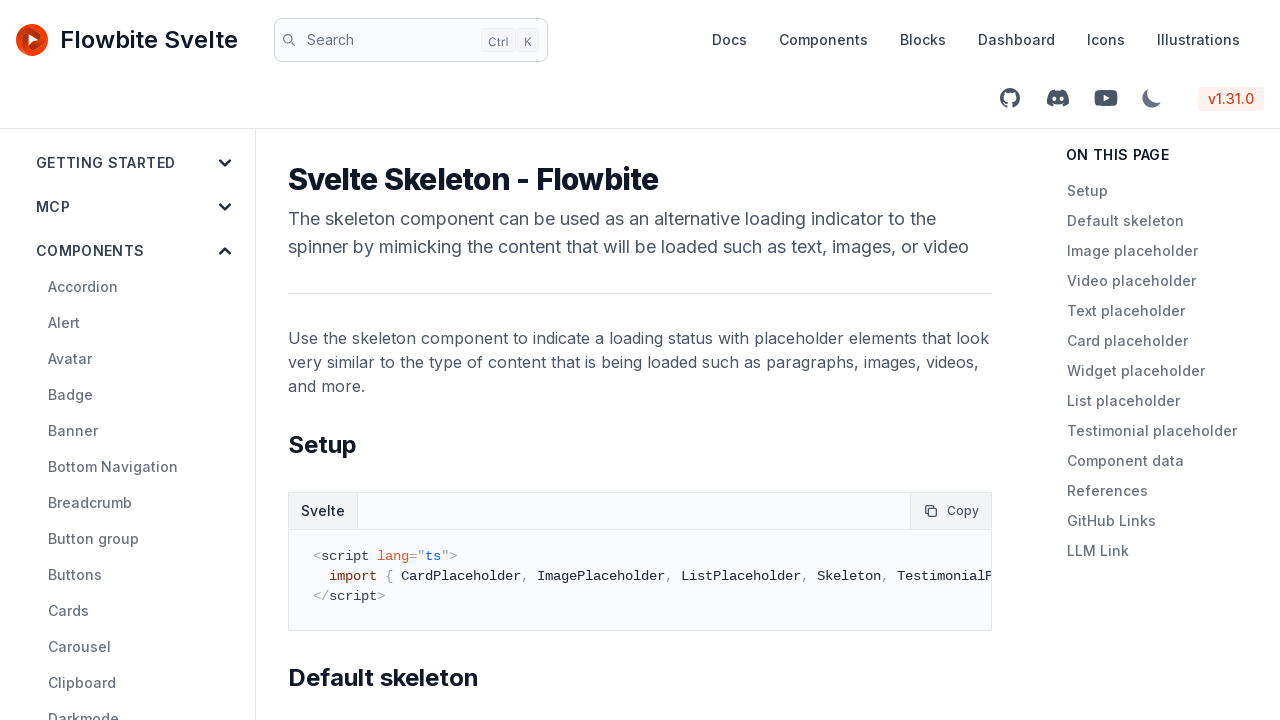

Verified h1 heading is present on Skeleton documentation page
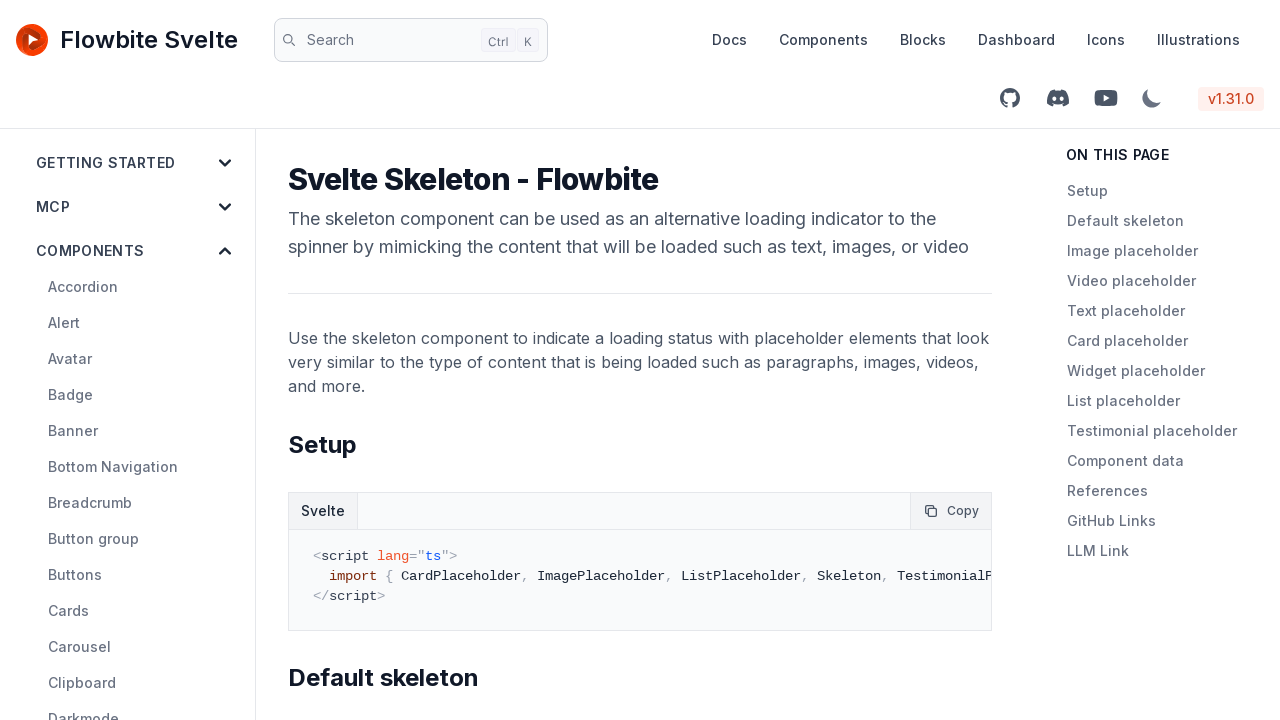

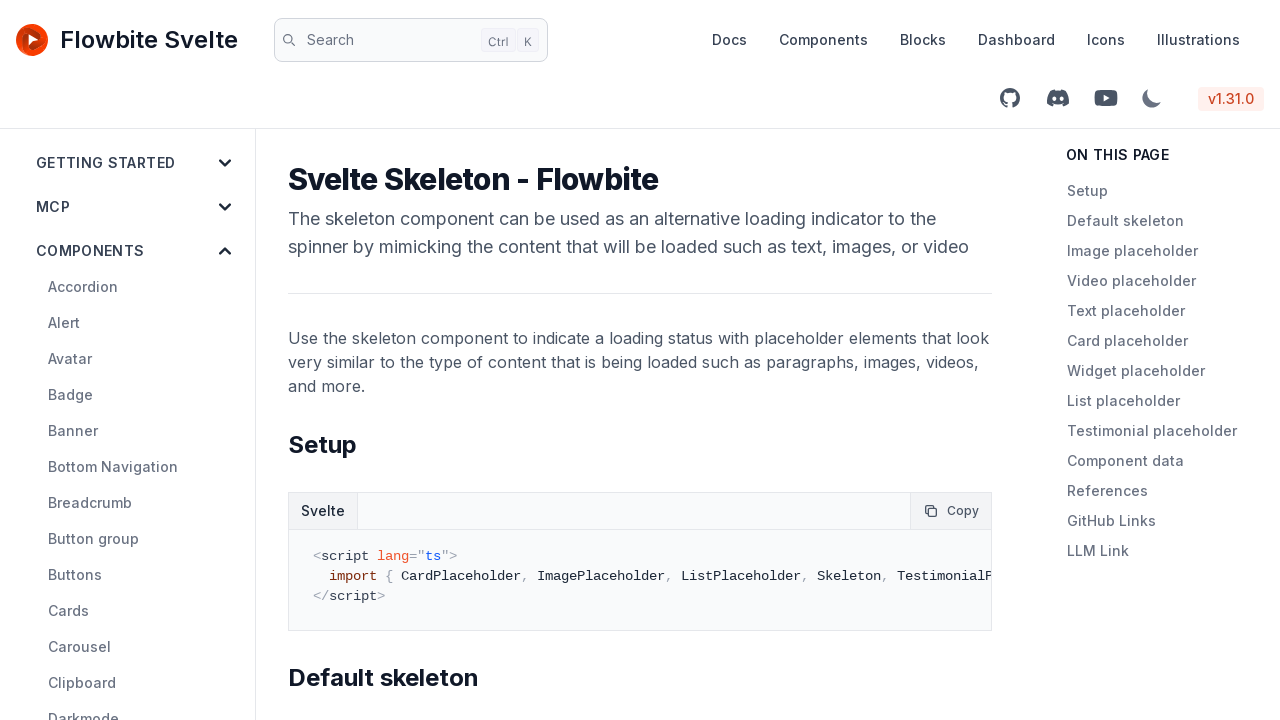